Tests the practice form on DemoQA by filling out all fields including personal information, date of birth, subjects, hobbies, address, and state/city selection, then submits the form and verifies successful submission.

Starting URL: https://demoqa.com/automation-practice-form

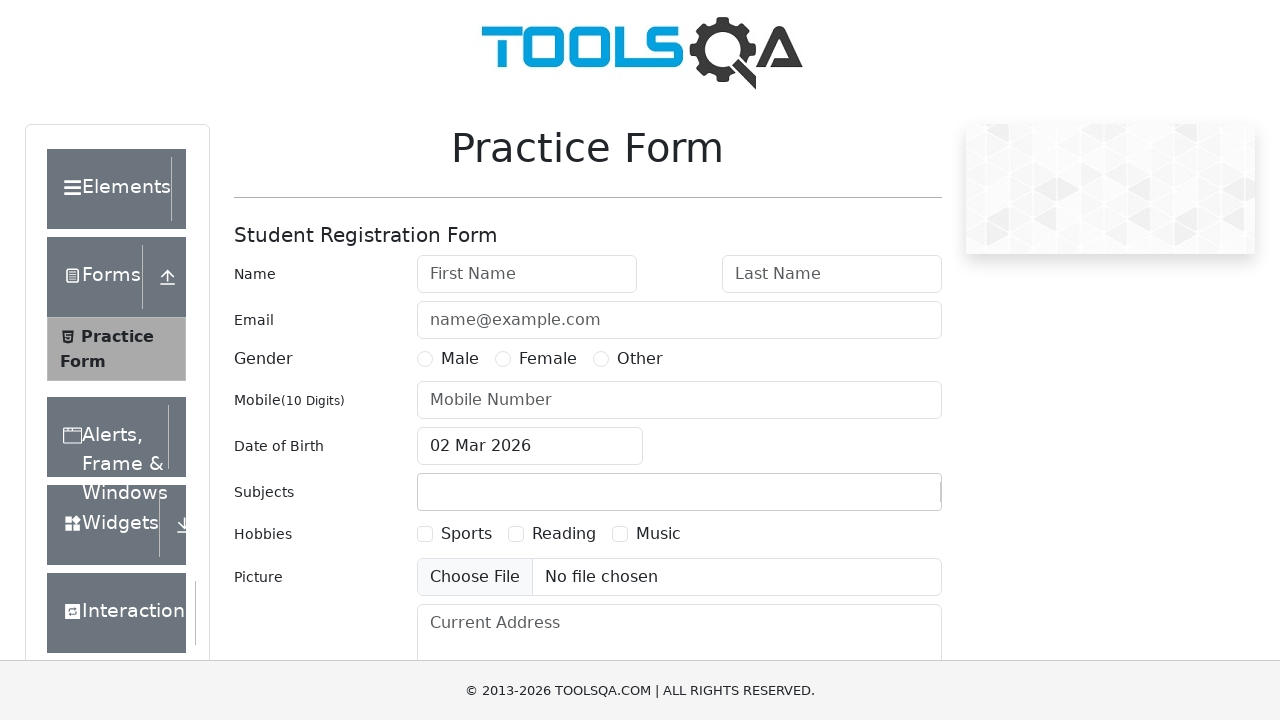

Filled first name field with 'Ngo' on #firstName
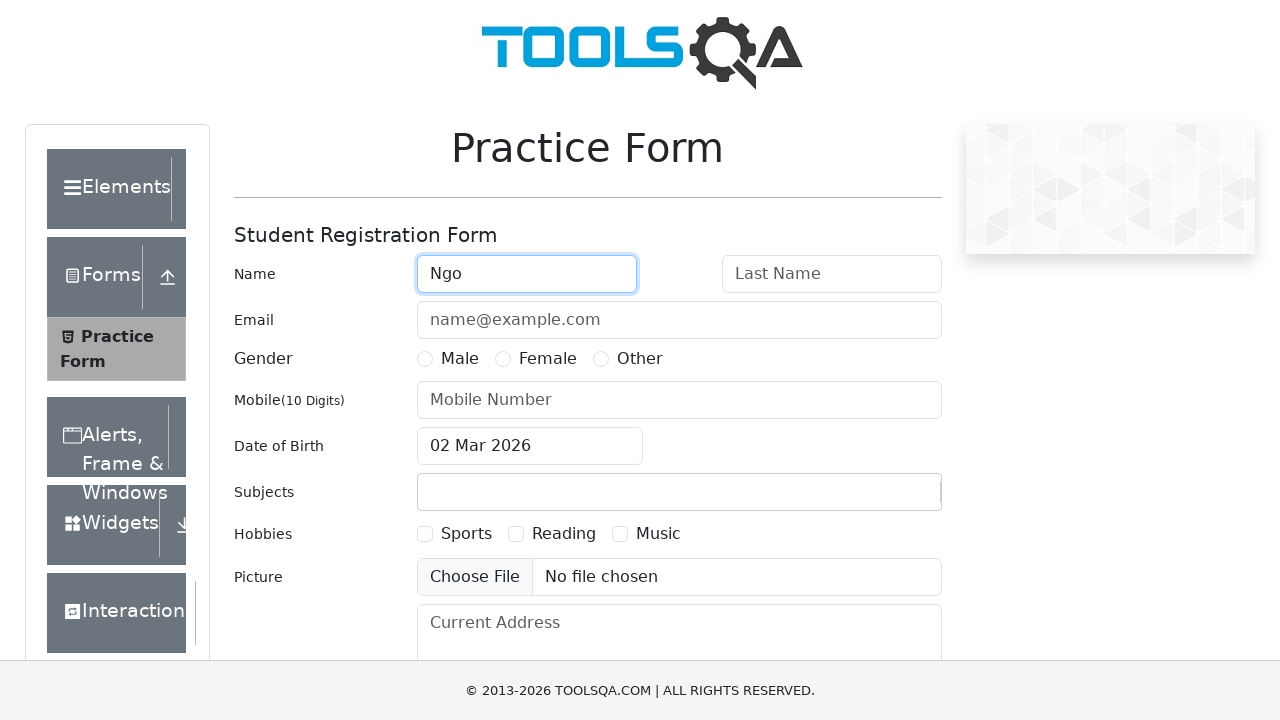

Filled last name field with 'Quoc Khanh' on #lastName
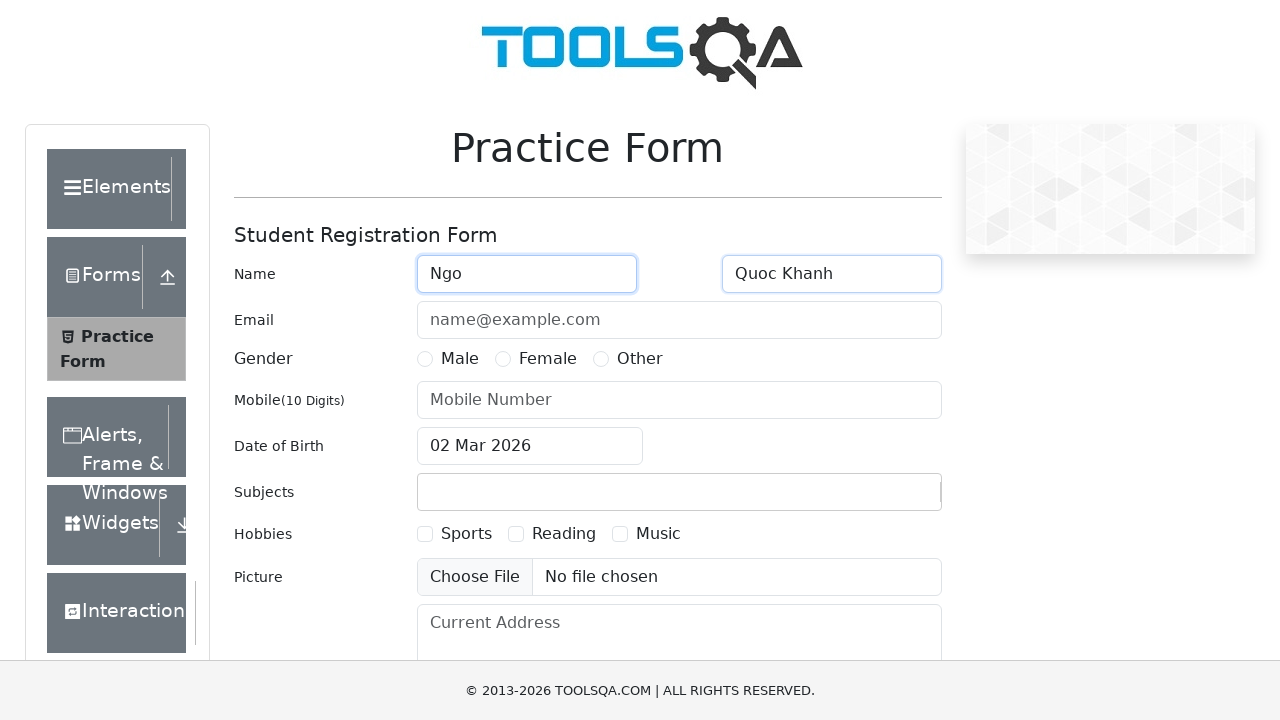

Filled email field with 'khanh104087@donga.edu.vn' on #userEmail
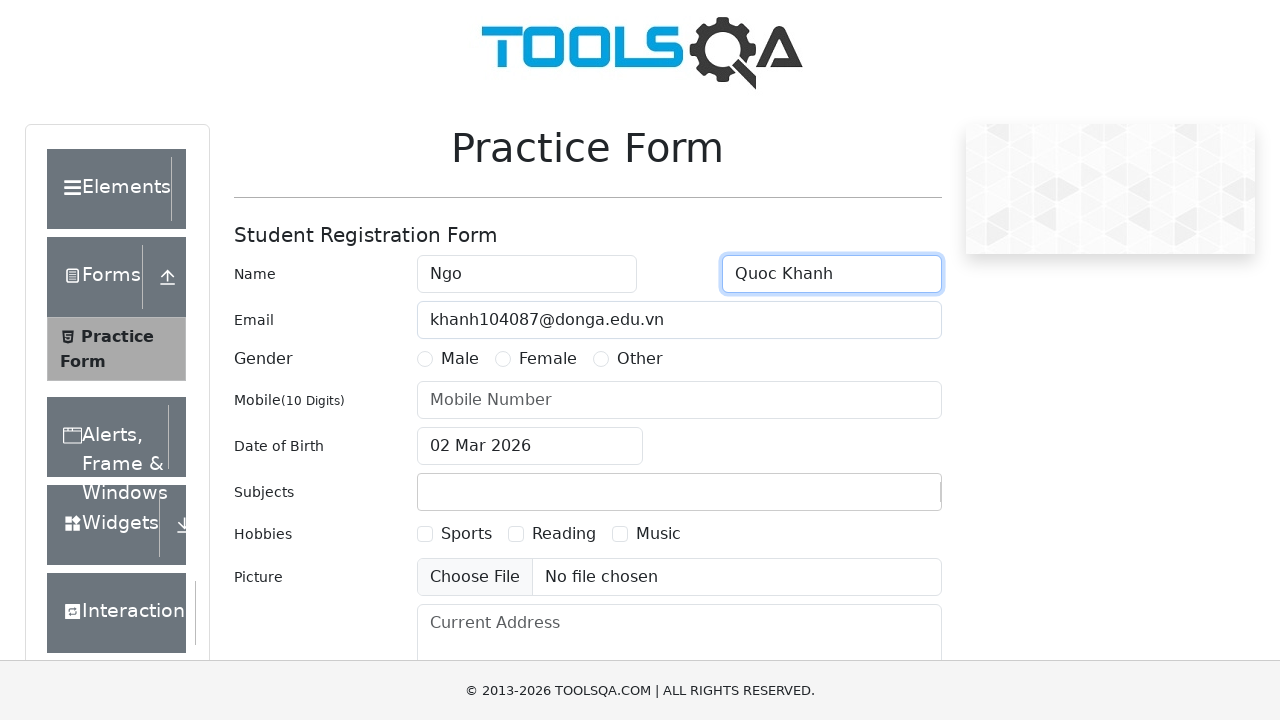

Selected 'Male' gender option at (460, 359) on xpath=//label[text()='Male']
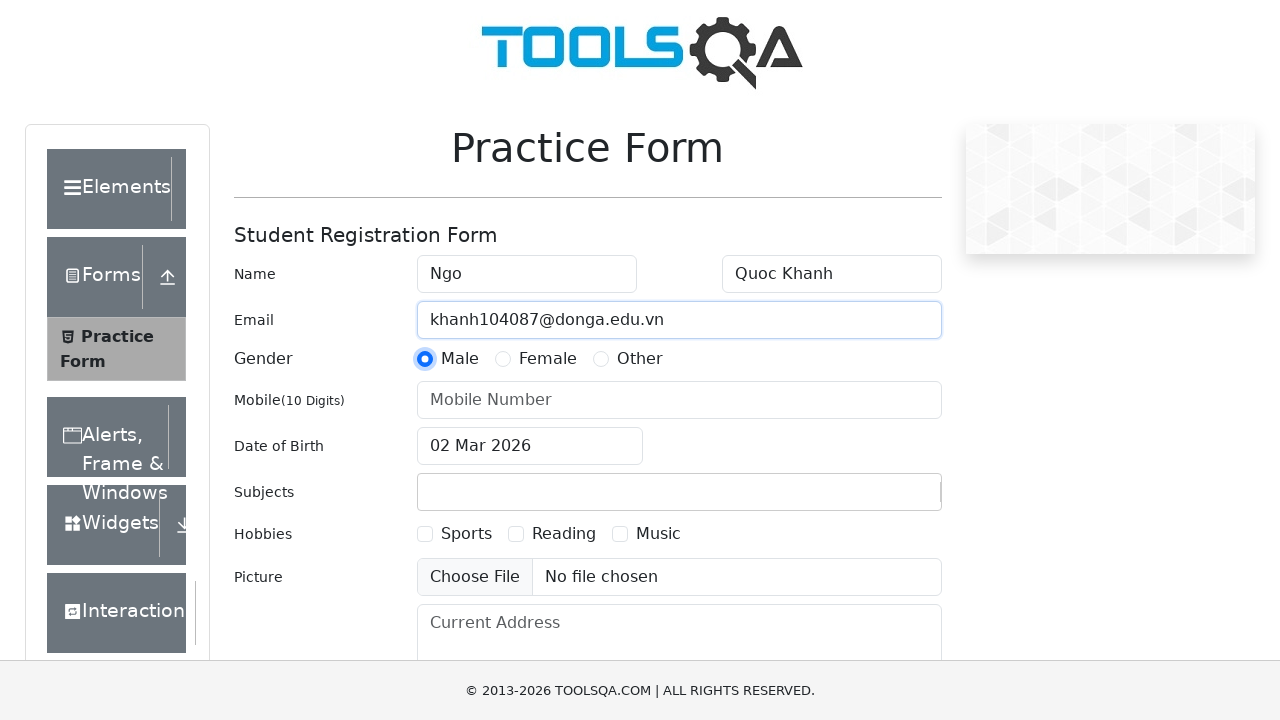

Filled phone number with '0123456789' on #userNumber
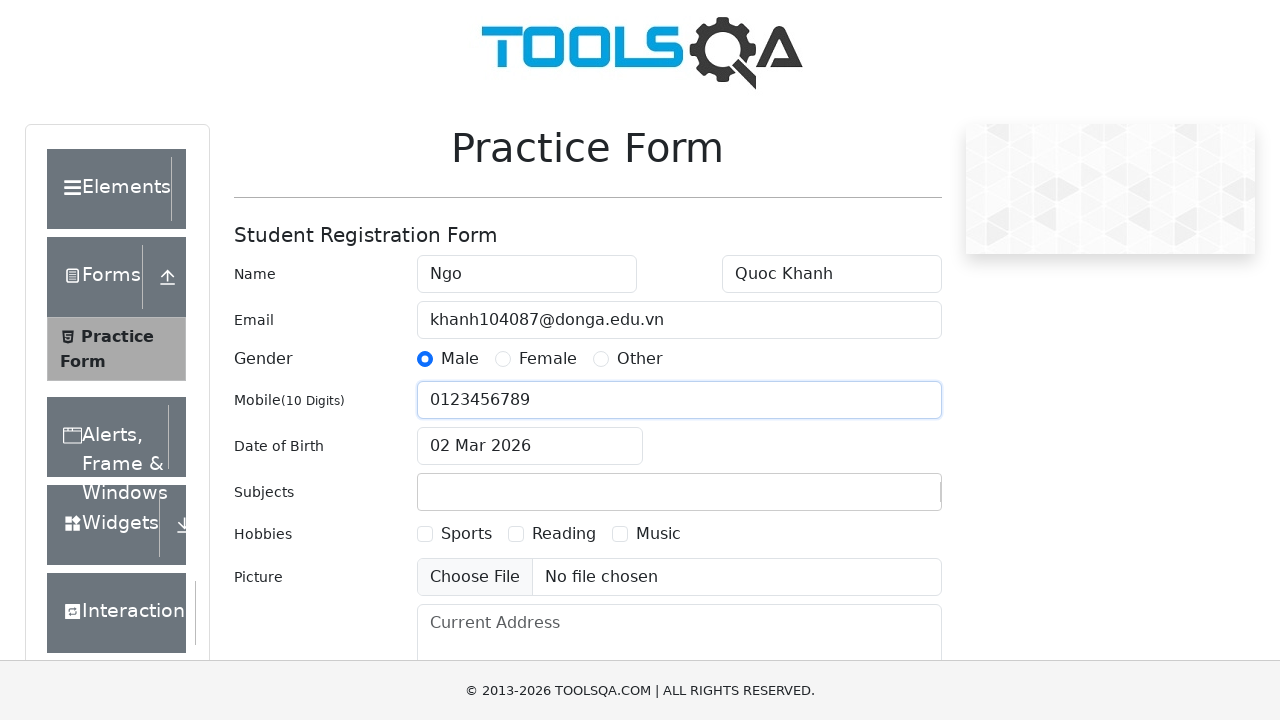

Clicked date of birth input field to open date picker at (530, 446) on #dateOfBirthInput
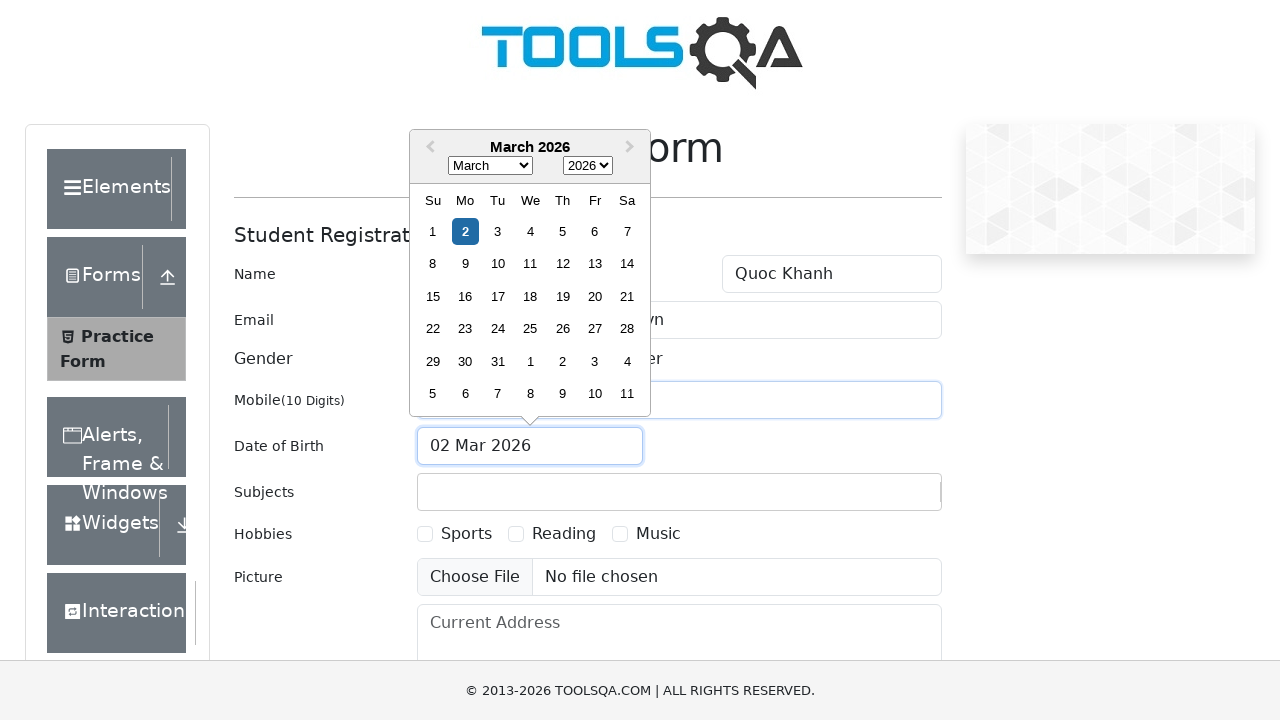

Selected year '2000' from date picker on .react-datepicker__year-select
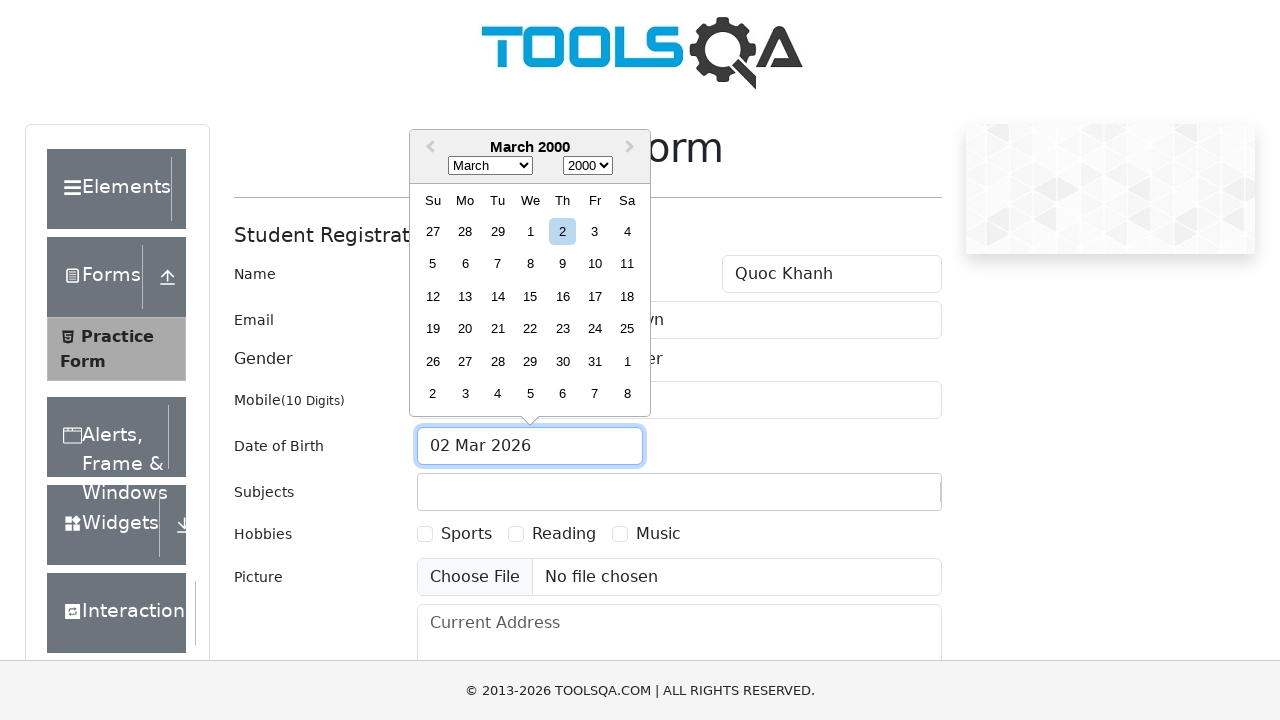

Selected month 'January' from date picker on .react-datepicker__month-select
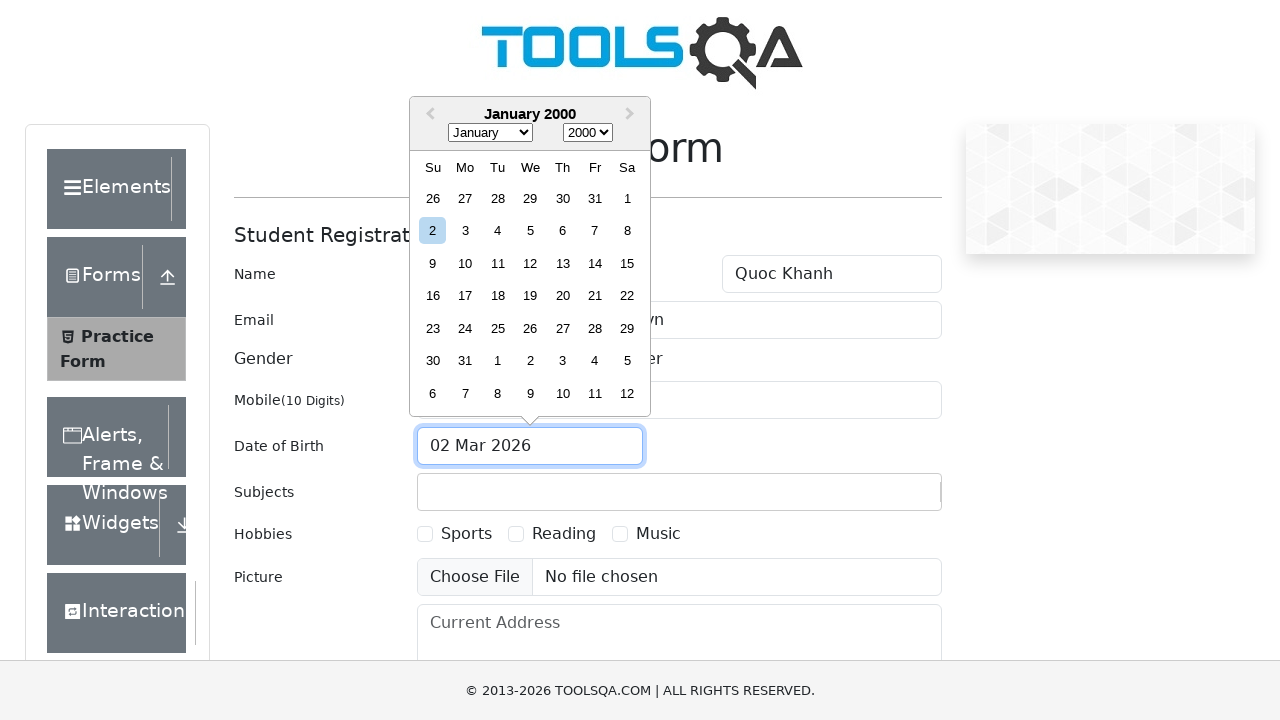

Selected day 1 from date picker at (627, 198) on .react-datepicker__day--001:not(.react-datepicker__day--outside-month)
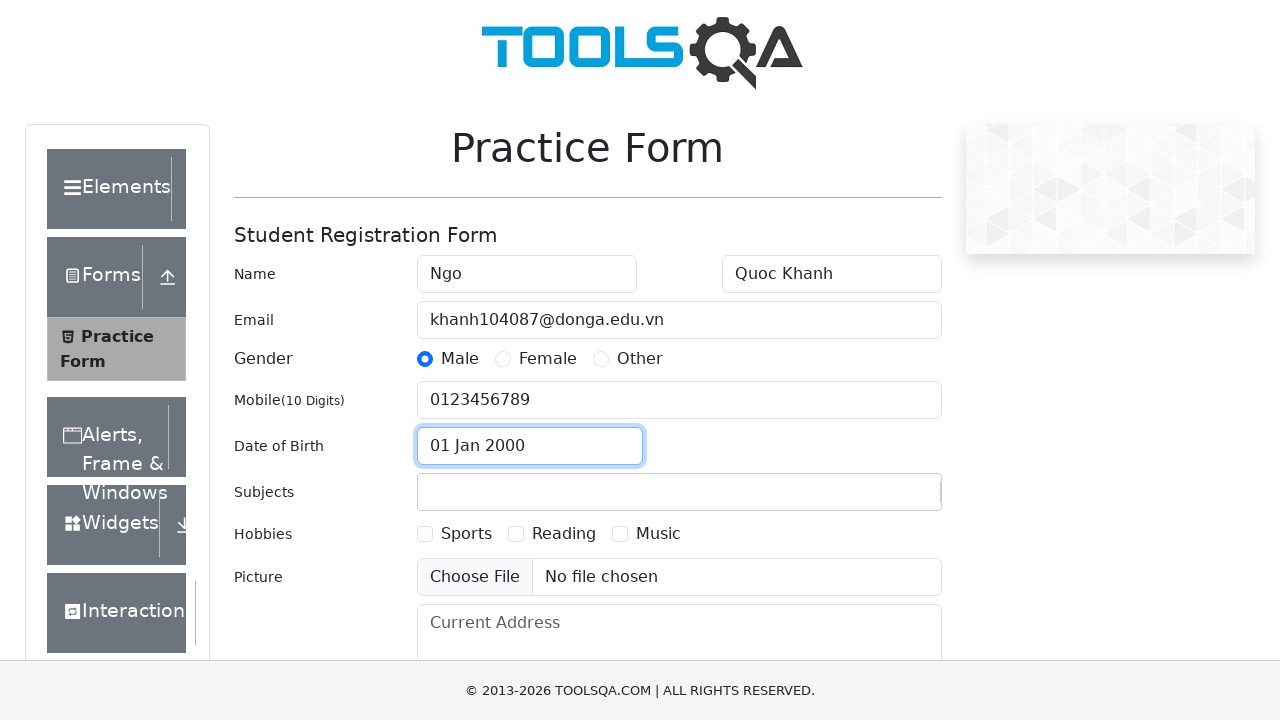

Filled subjects input with 'Maths' on #subjectsInput
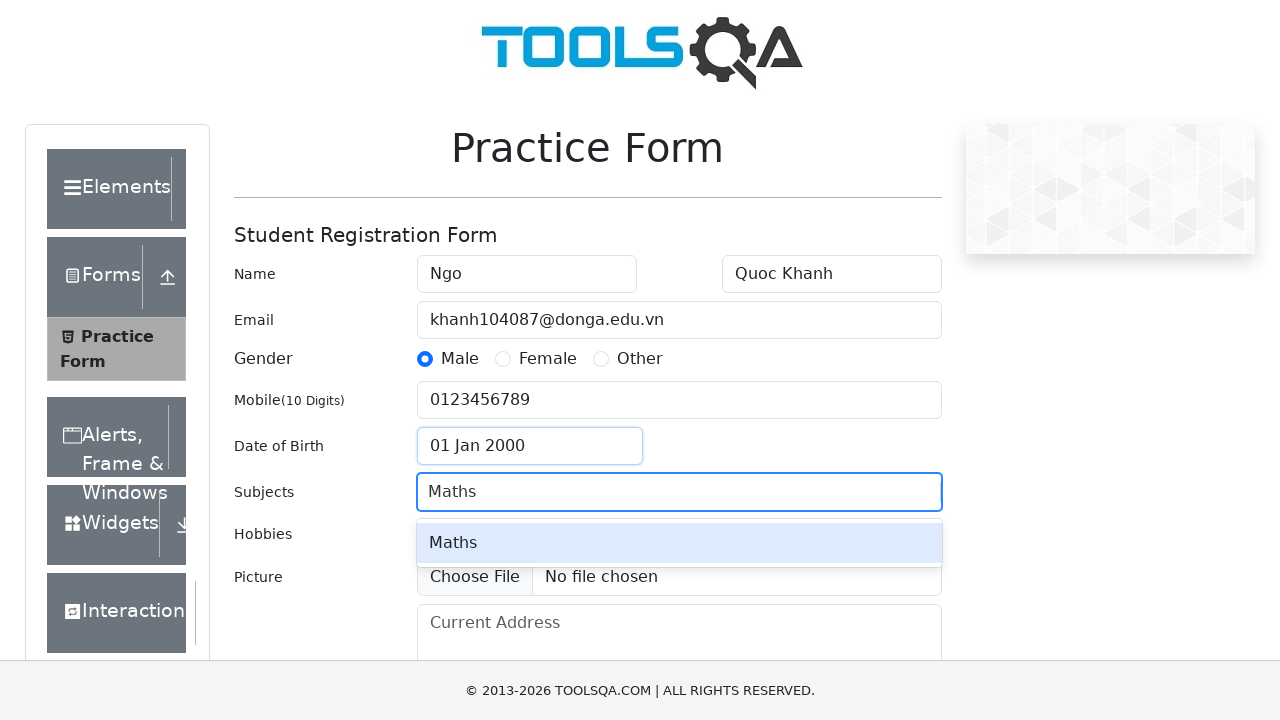

Pressed Enter to confirm subject selection on #subjectsInput
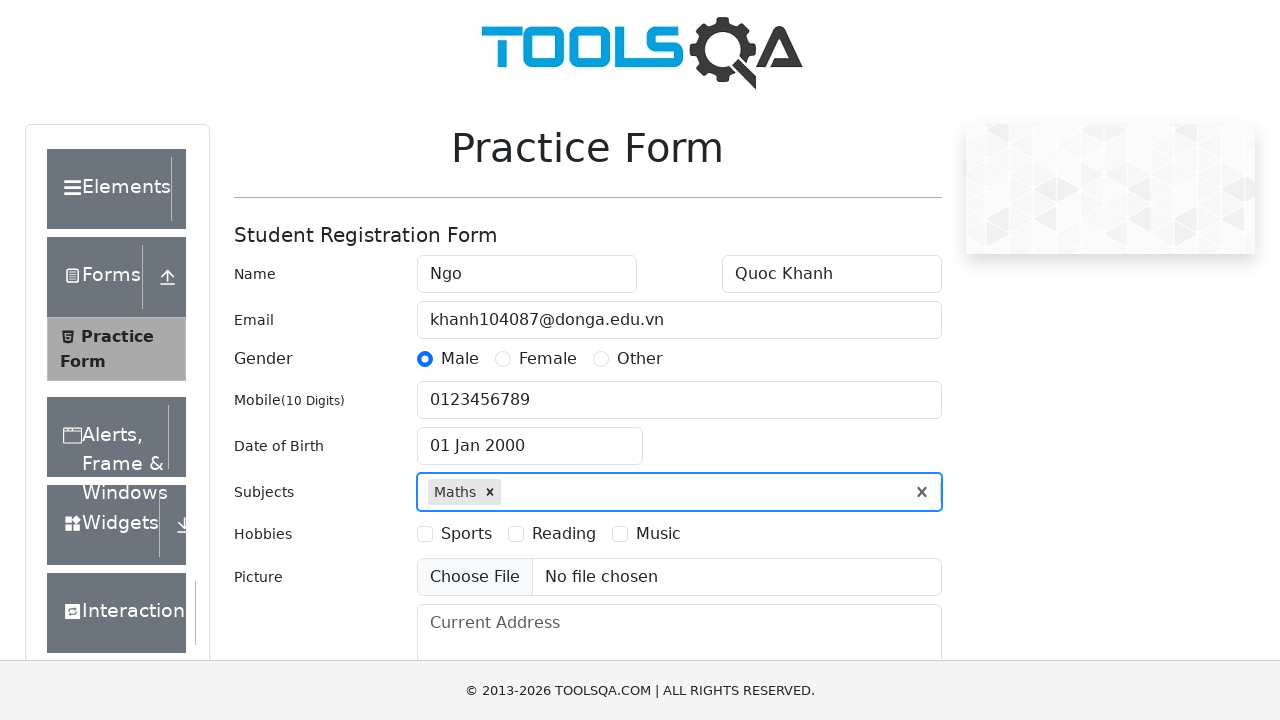

Selected 'Sports' hobby option at (466, 534) on xpath=//label[text()='Sports']
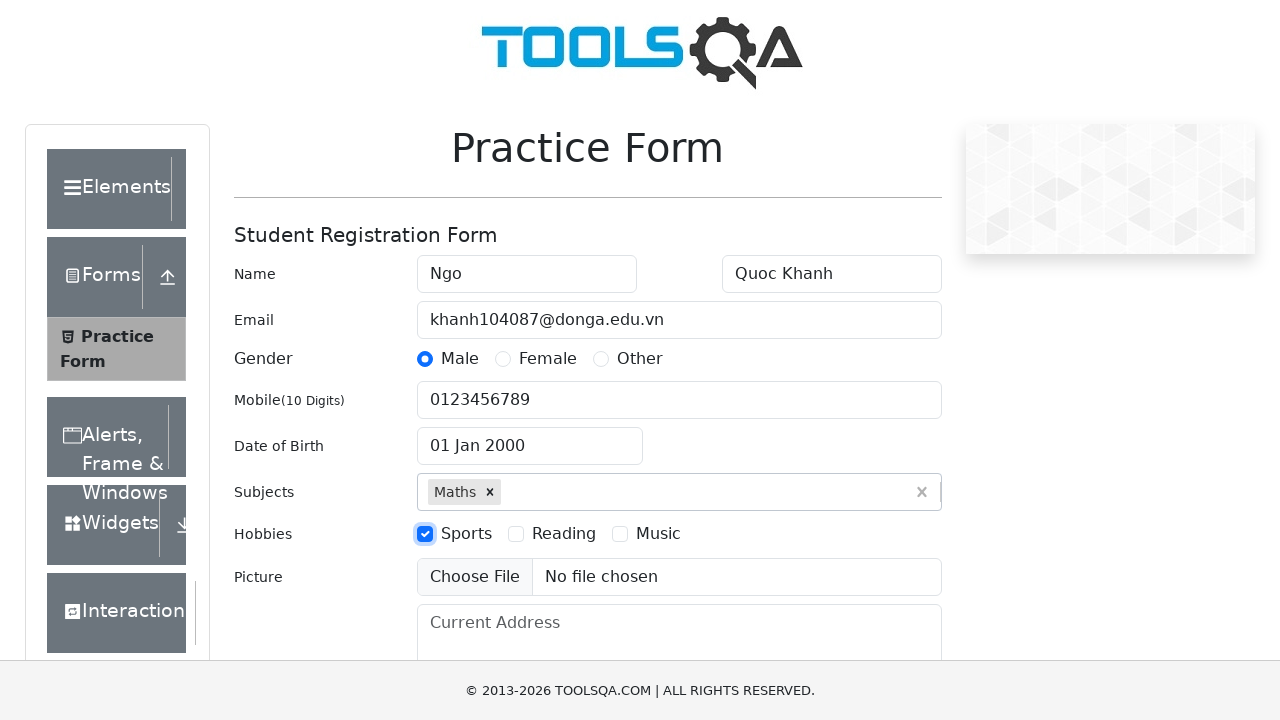

Filled current address field with '123 Street ABC, District XYZ, Ho Chi Minh City' on #currentAddress
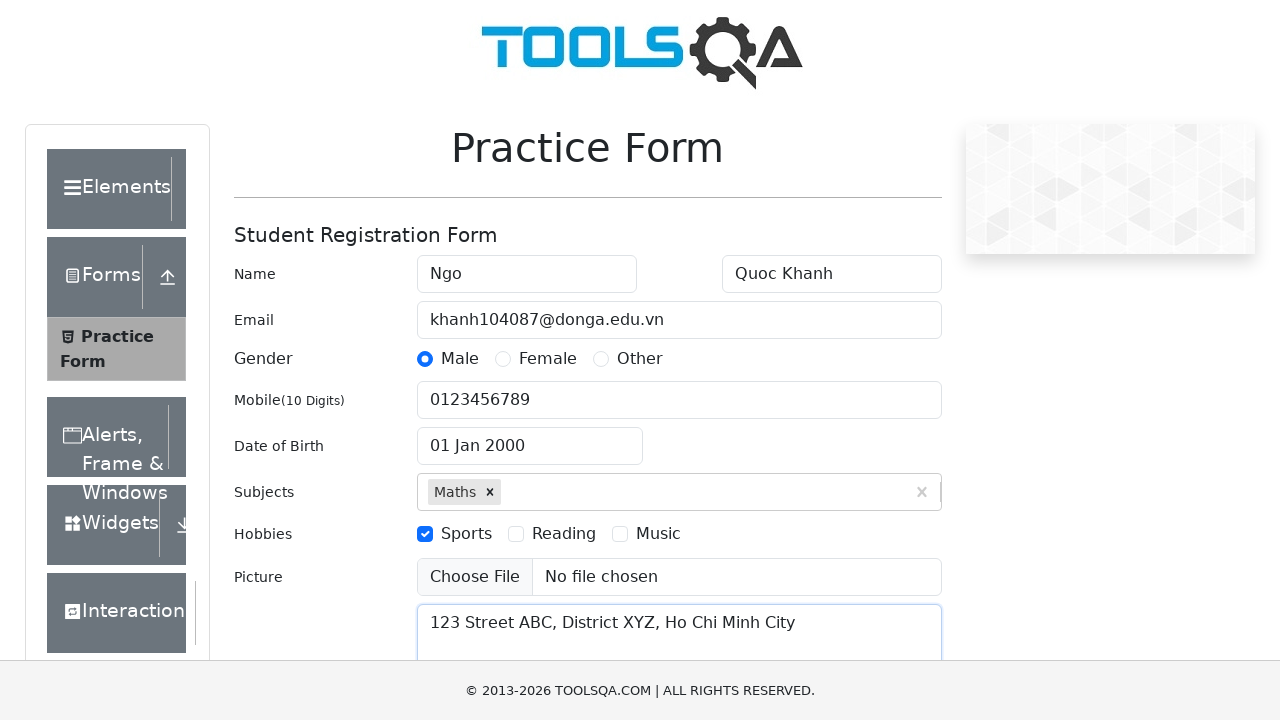

Filled state input with 'NCR' on #react-select-3-input
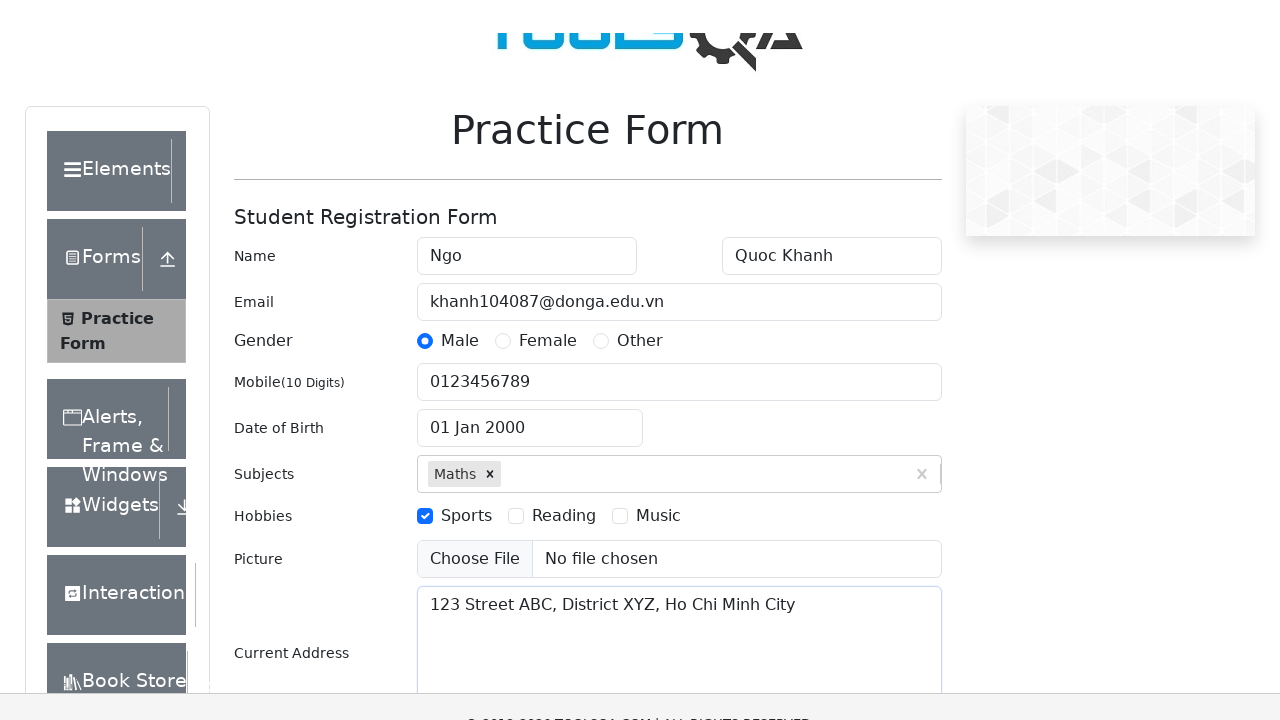

Pressed Enter to confirm state selection 'NCR' on #react-select-3-input
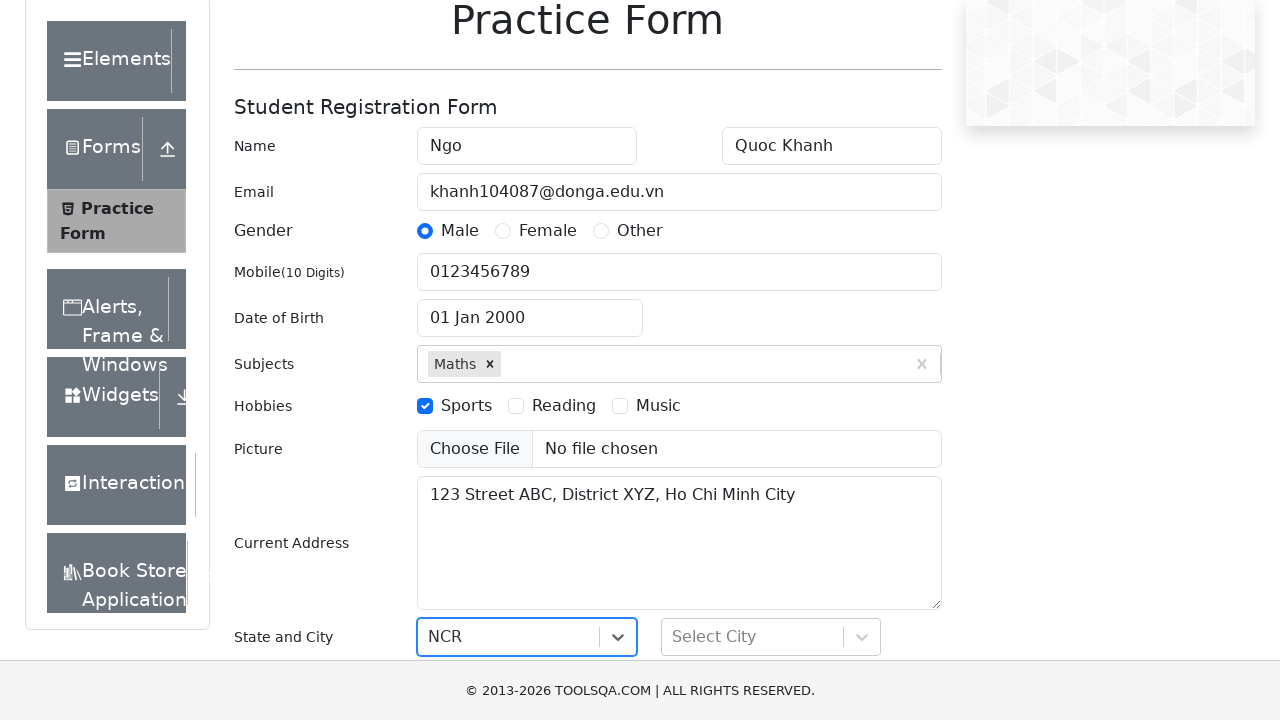

Filled city input with 'Delhi' on #react-select-4-input
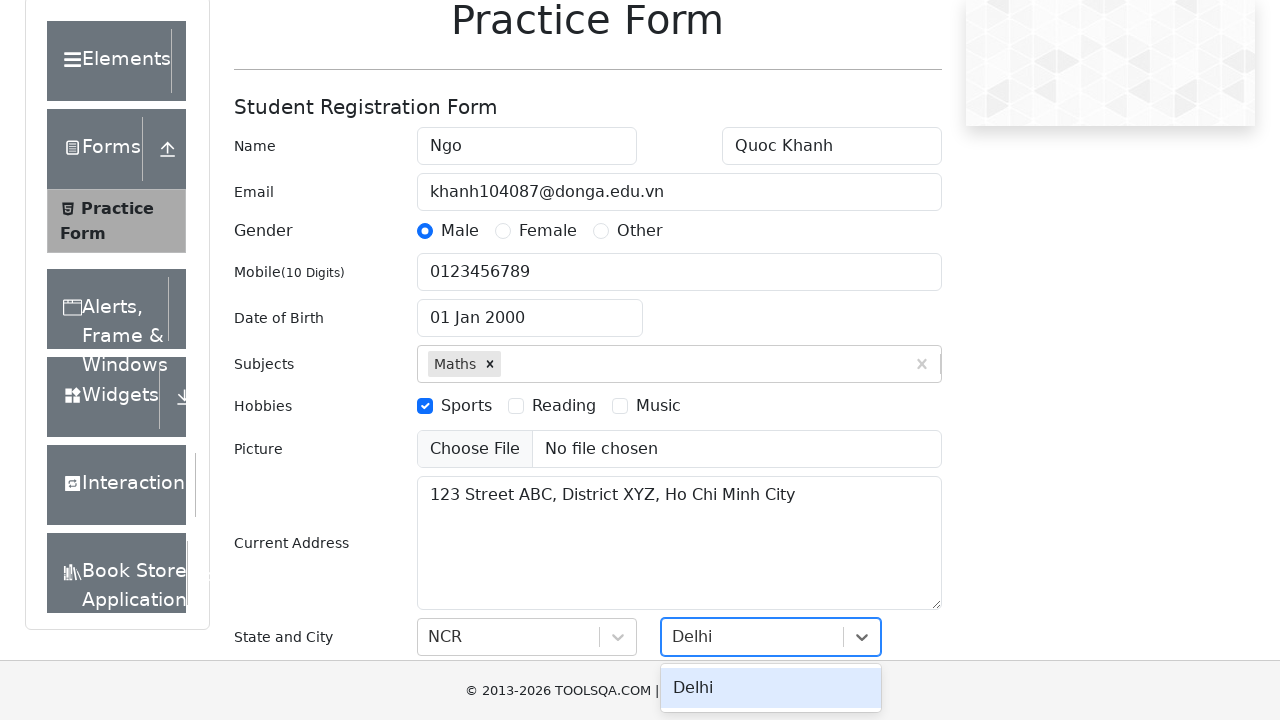

Pressed Enter to confirm city selection 'Delhi' on #react-select-4-input
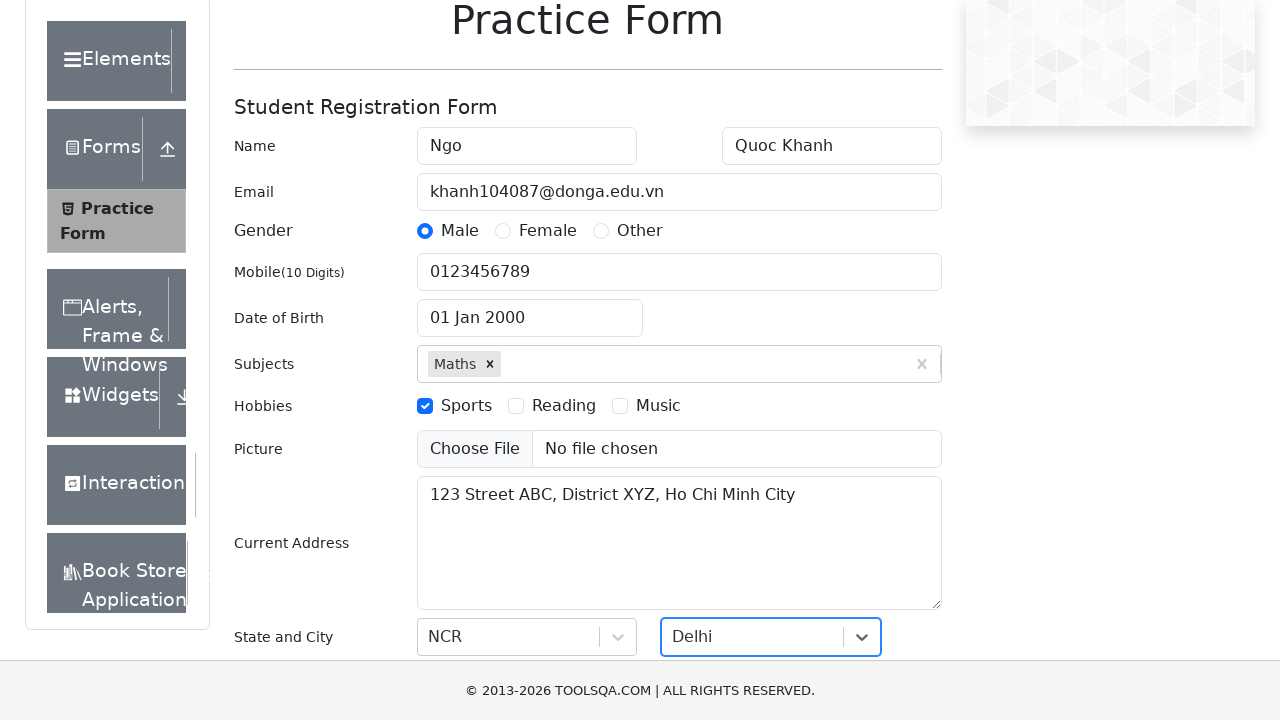

Clicked the Submit button to submit the form at (885, 499) on #submit
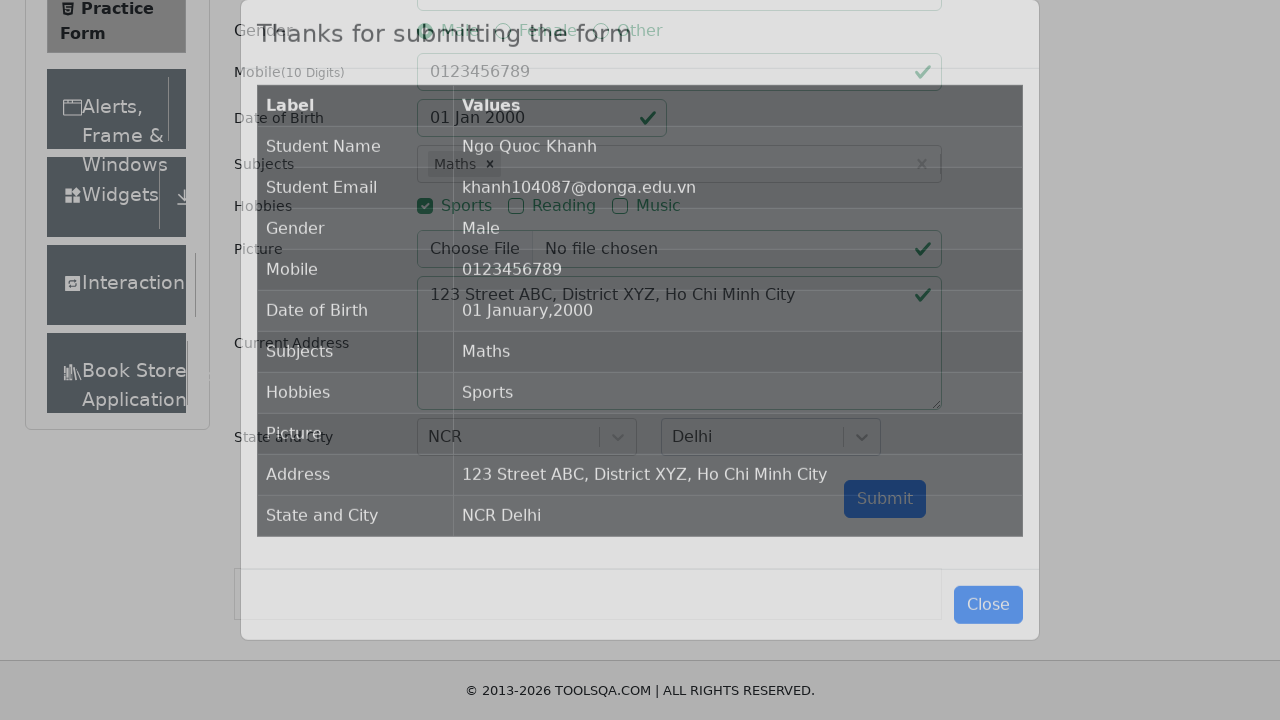

Form submission confirmation modal appeared
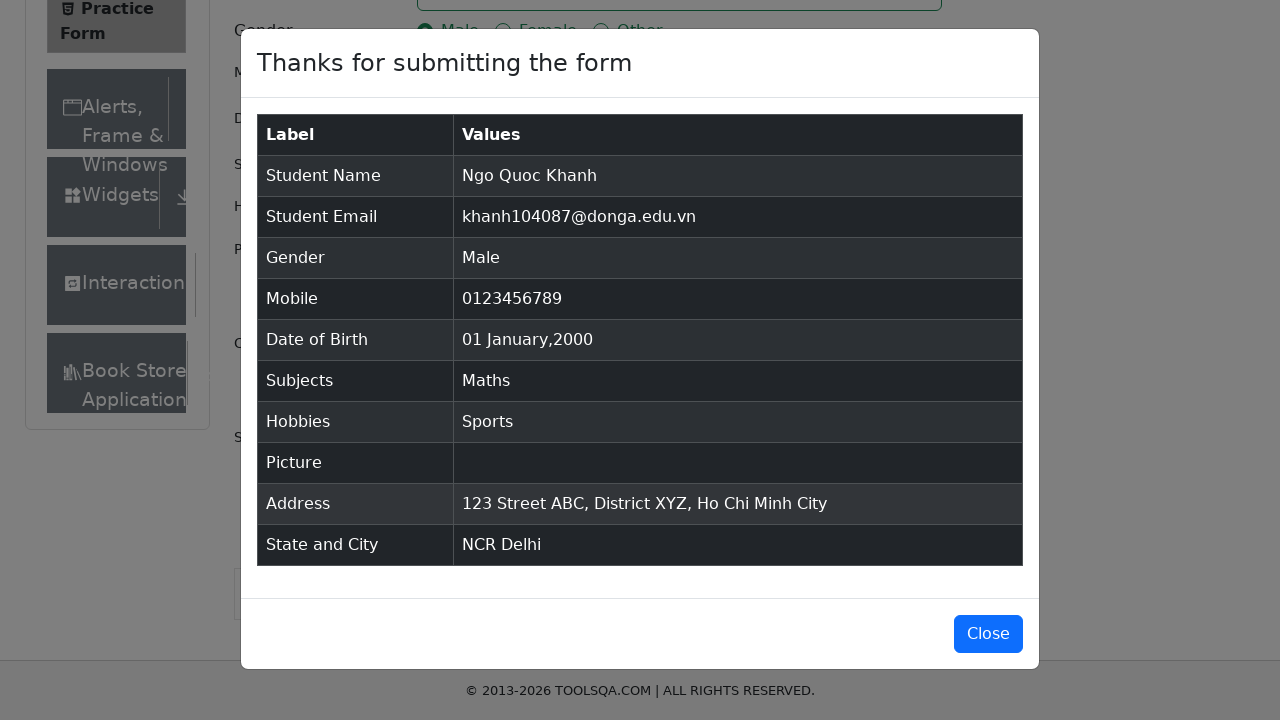

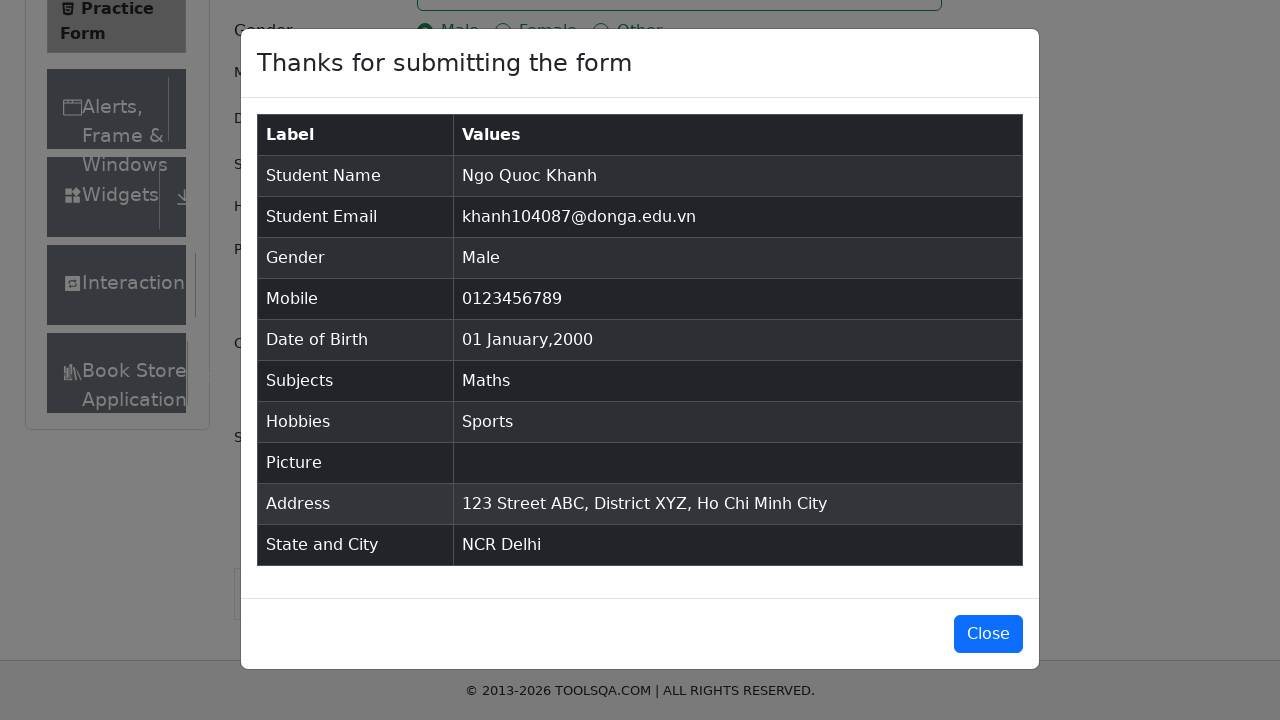